Tests dropdown selection functionality by selecting options using different methods (visible text, index, and value) and iterating through all available options

Starting URL: https://v1.training-support.net/selenium/selects

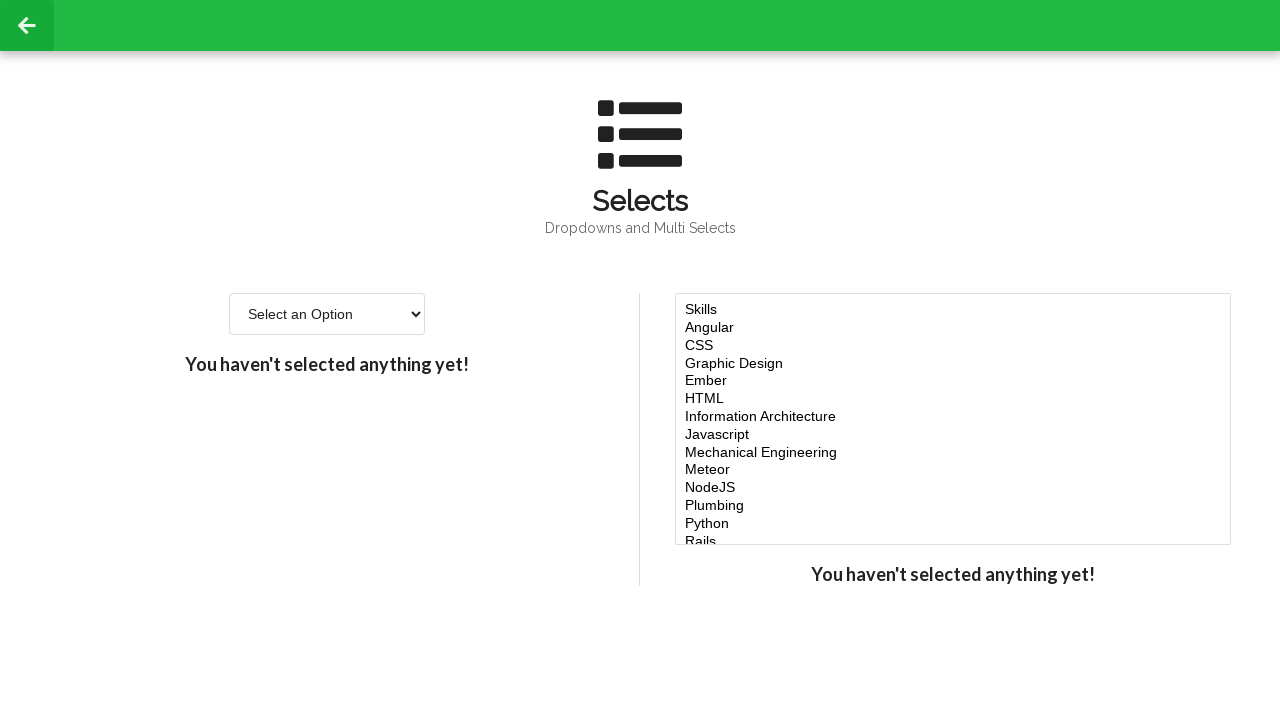

Located the single-select dropdown element
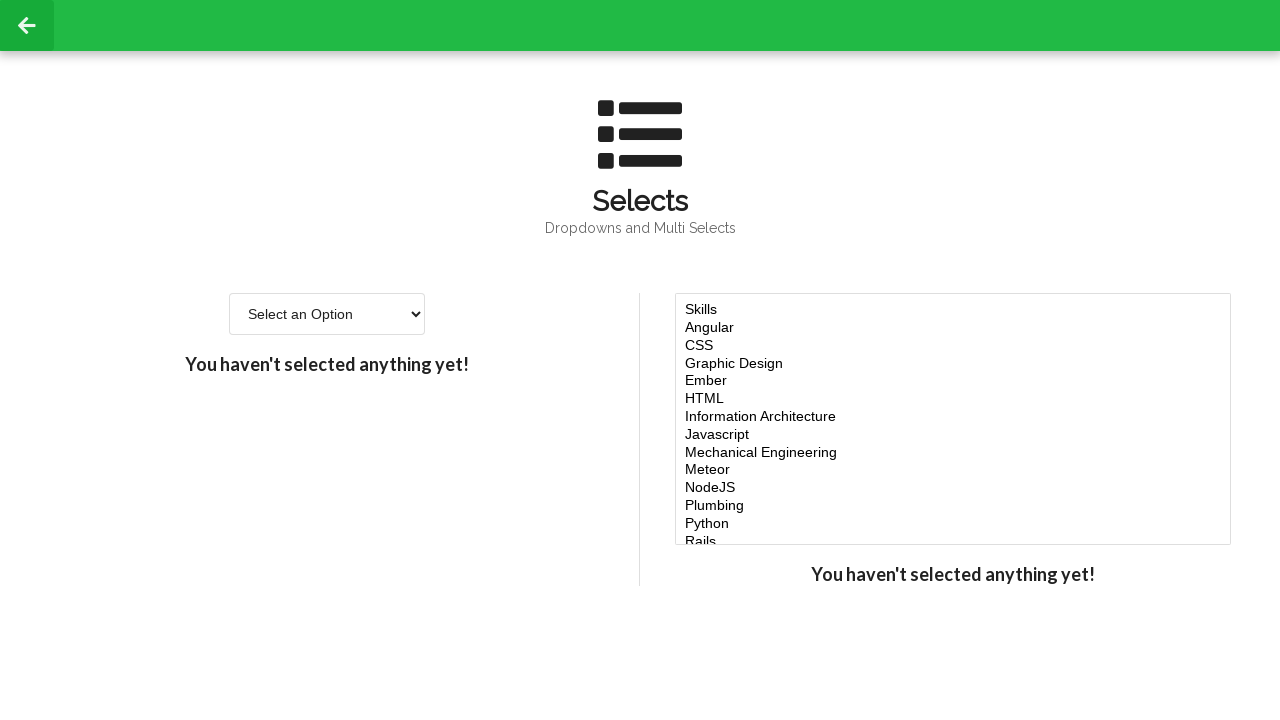

Selected 'Option 2' from dropdown using visible text on select#single-select
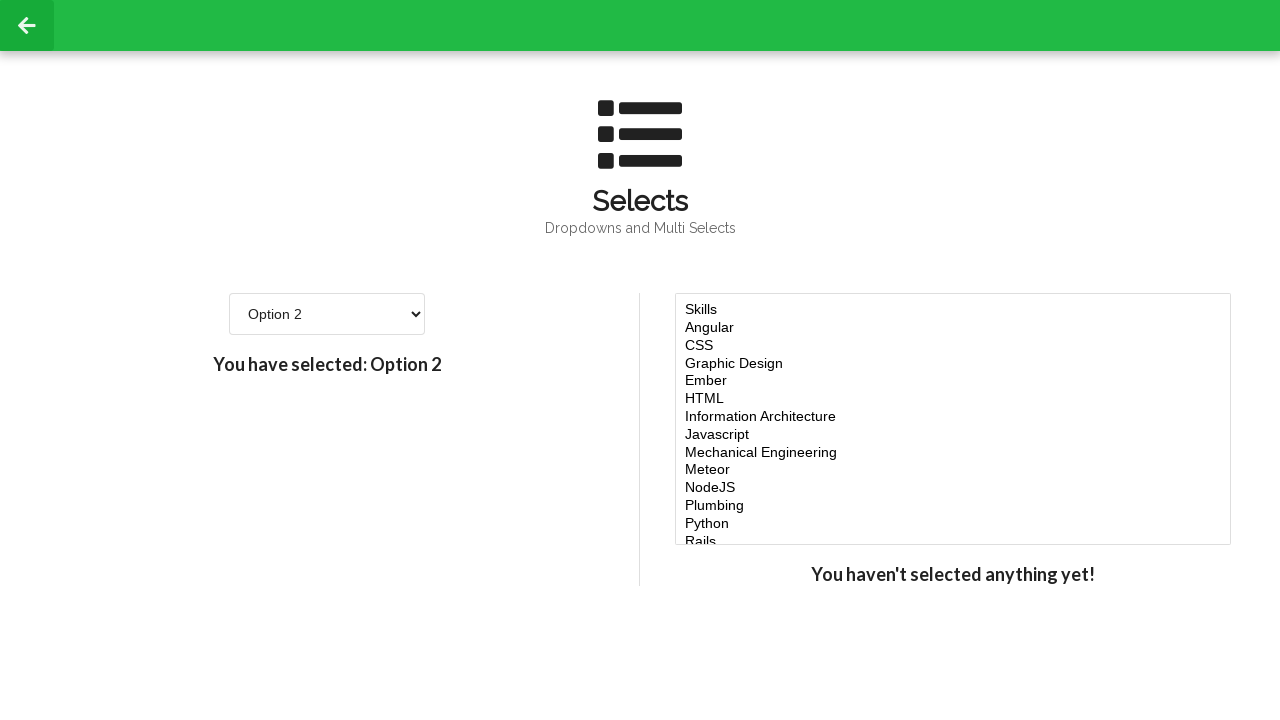

Selected option at index 3 from dropdown on select#single-select
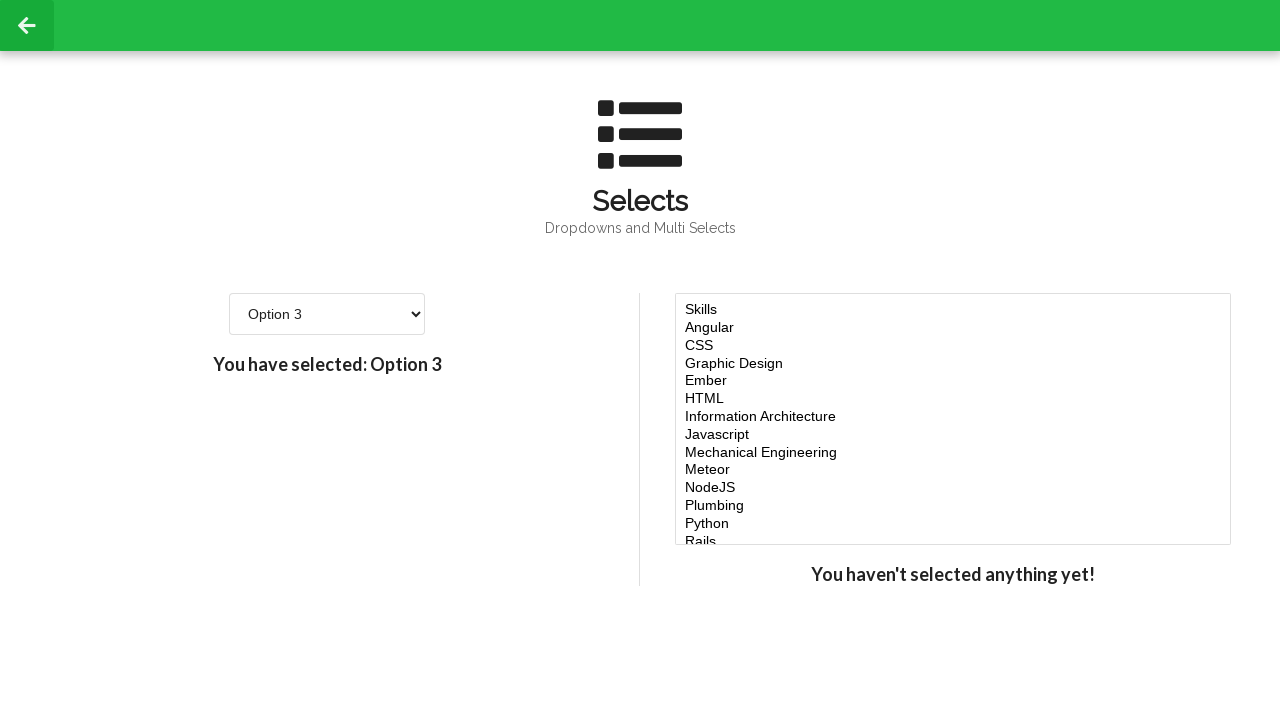

Selected option with value '4' from dropdown on select#single-select
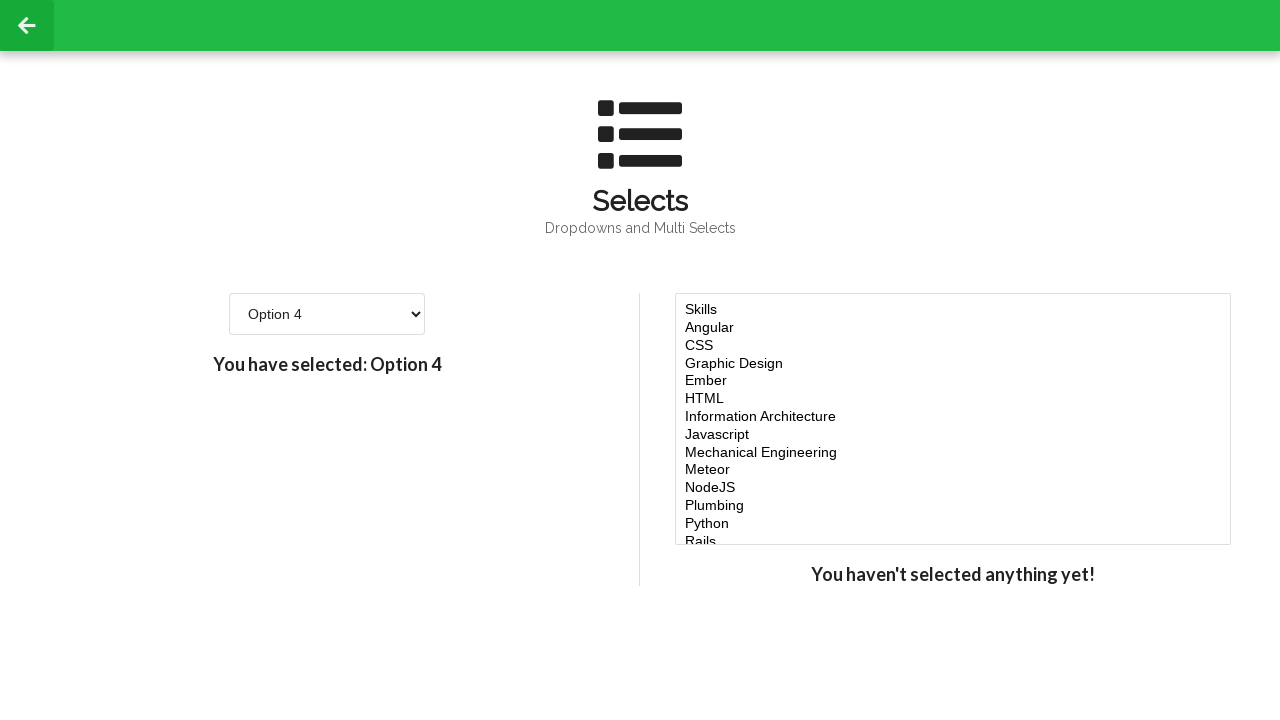

Retrieved all dropdown options
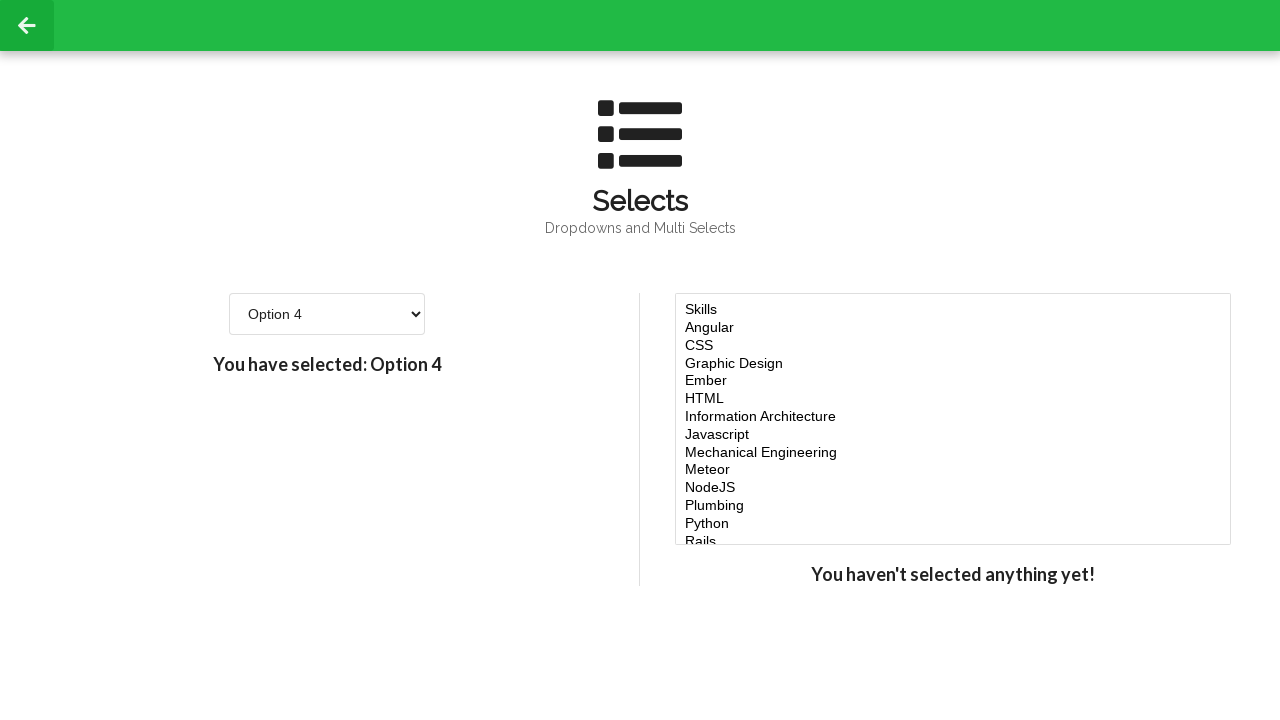

Printed option text: Select an Option
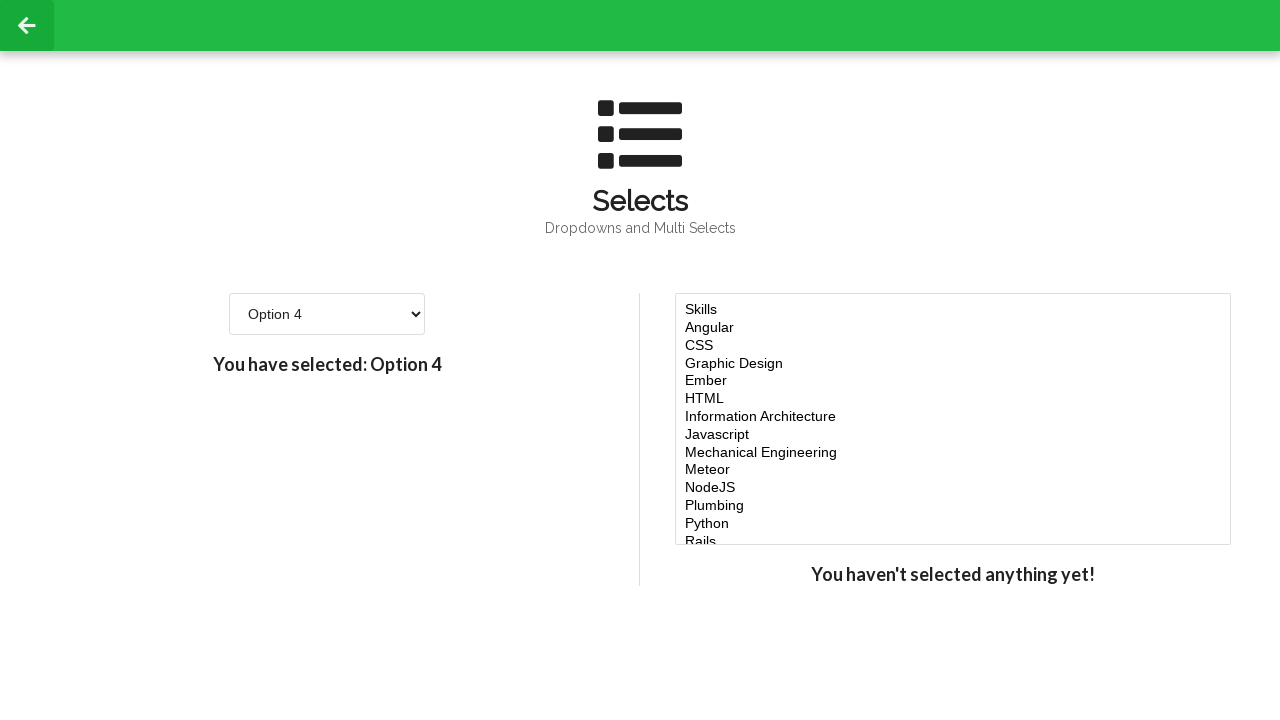

Printed option text: Option 1
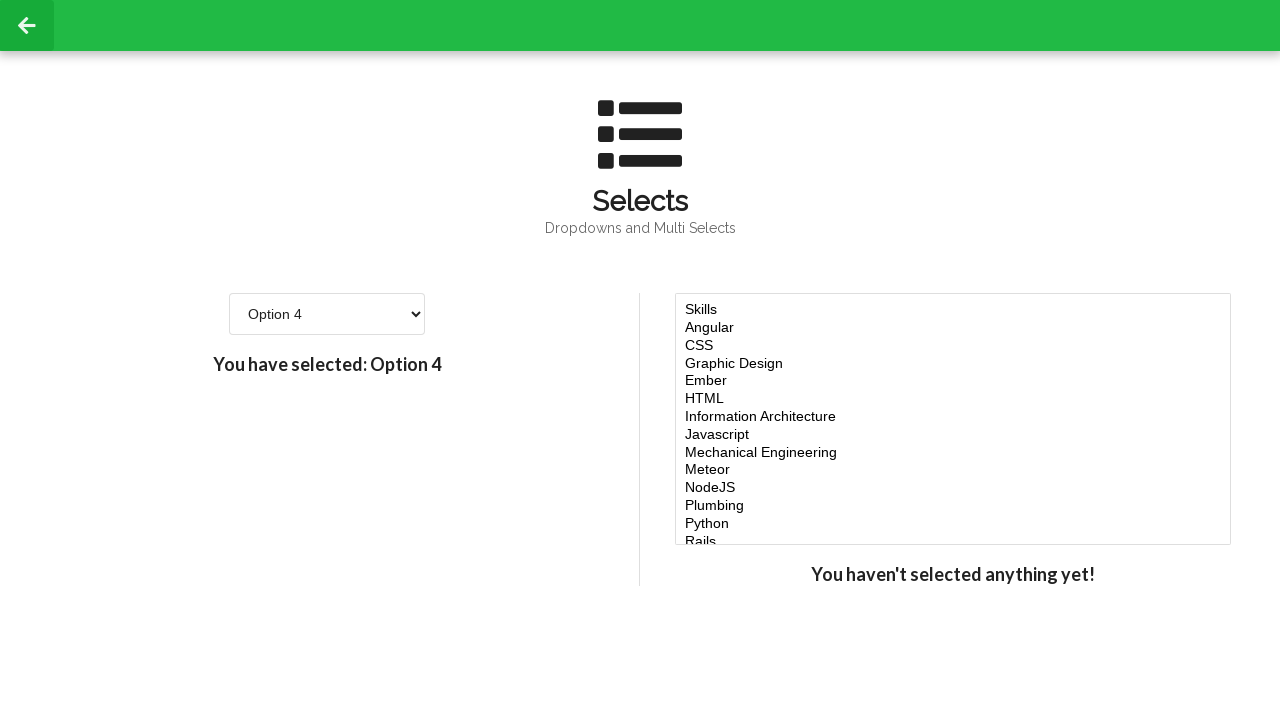

Printed option text: Option 2
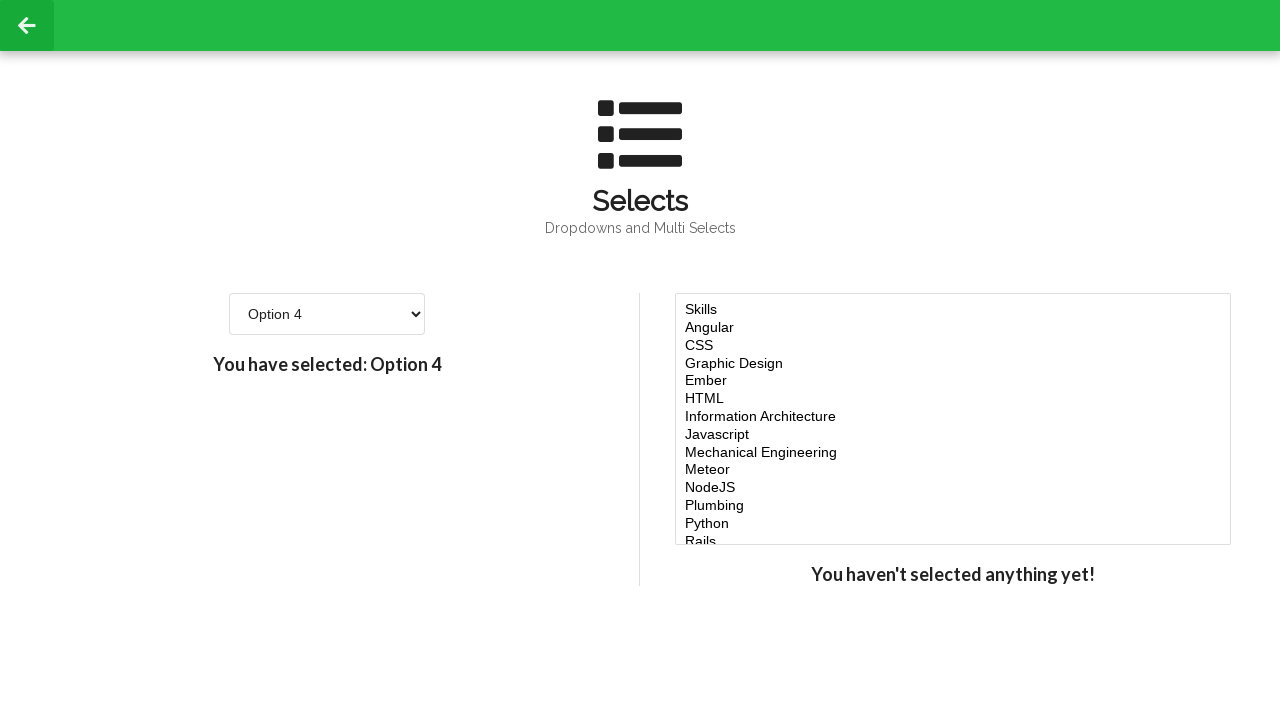

Printed option text: Option 3
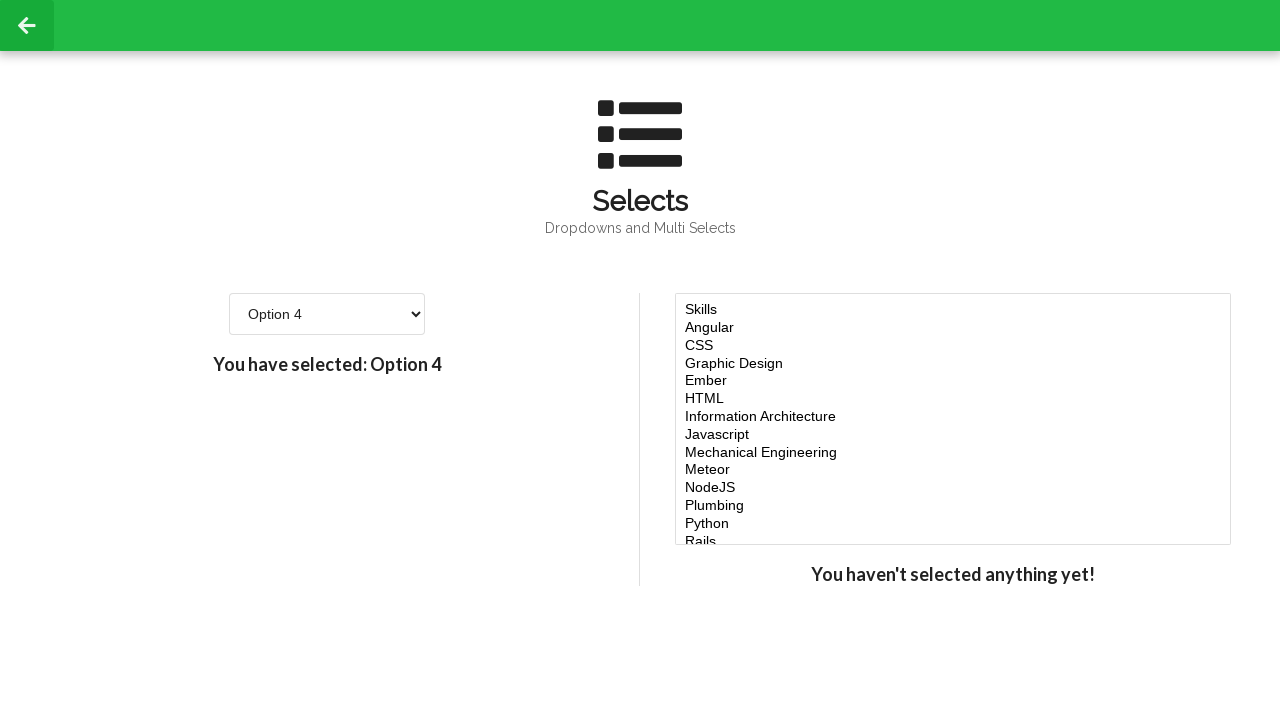

Printed option text: Option 4
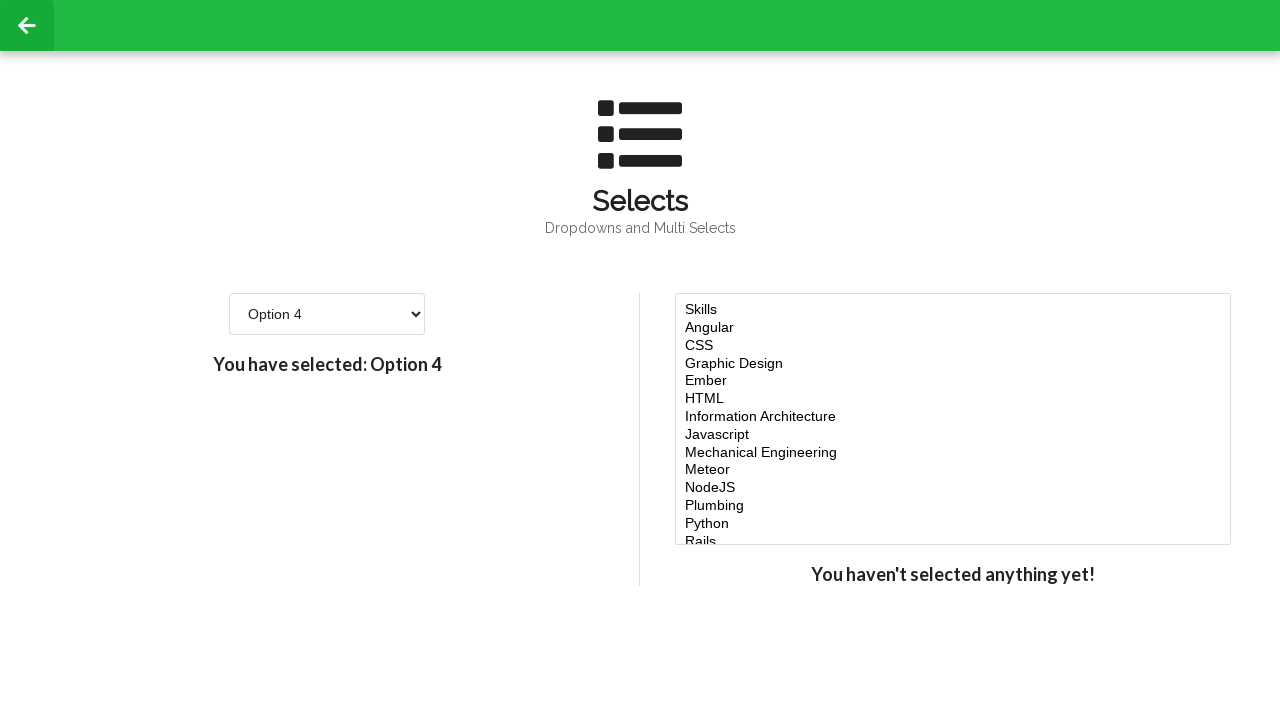

Printed option text: Option 5
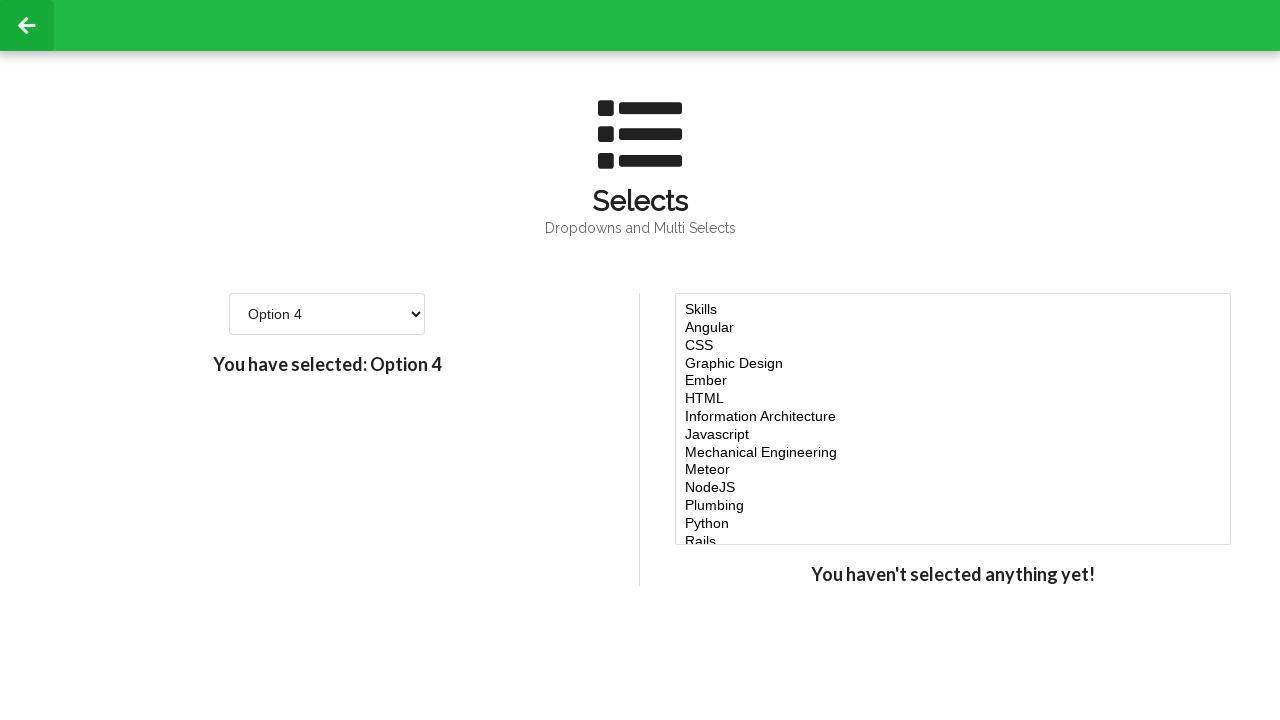

Printed option text: Option 6
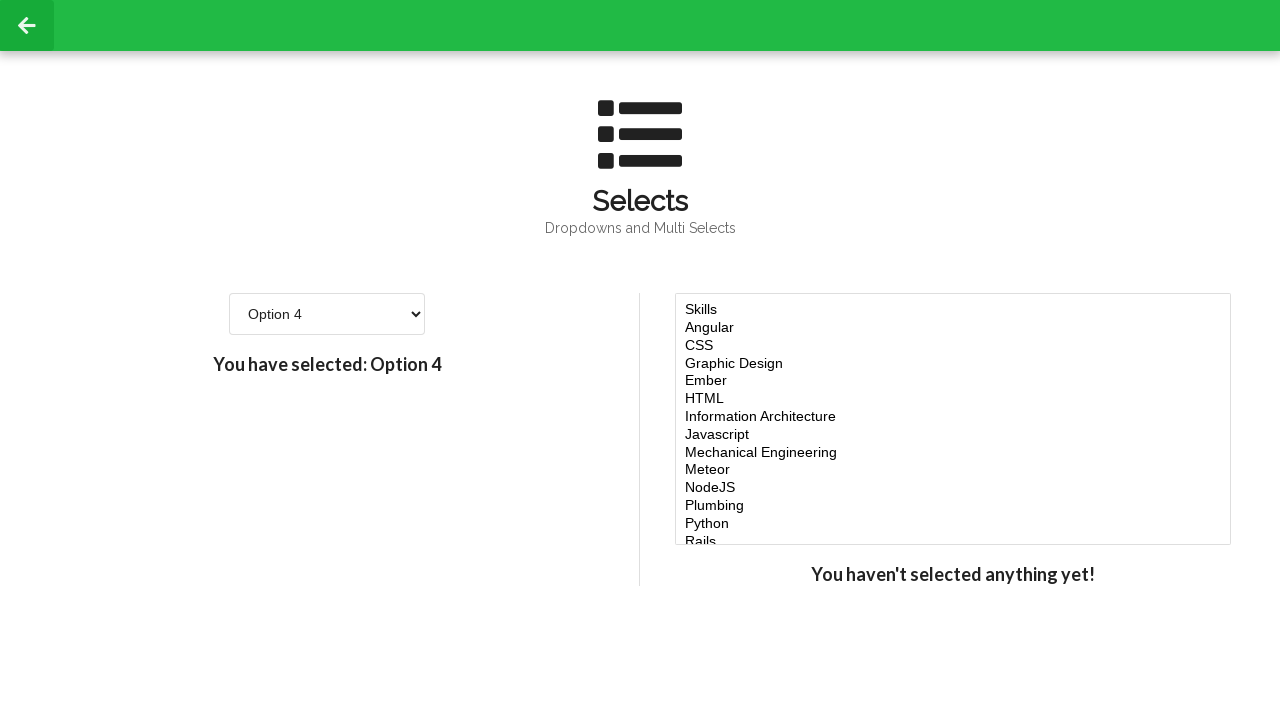

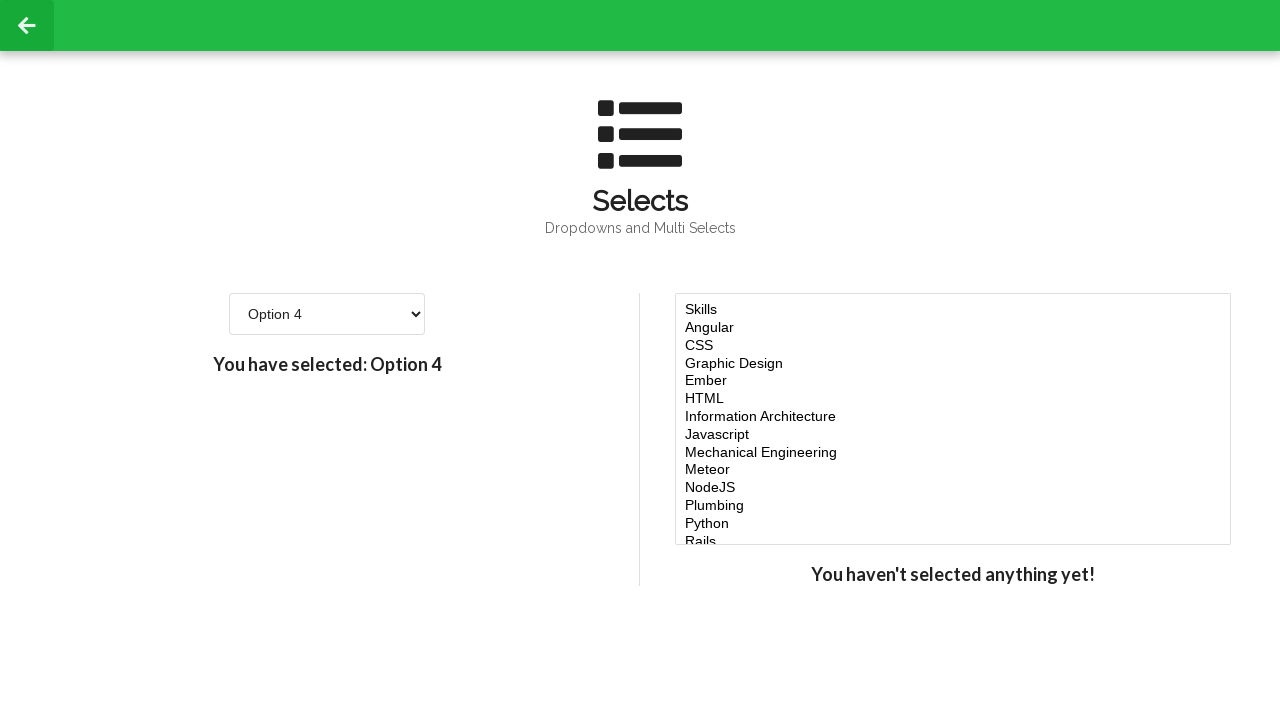